Tests dropdown list functionality by selecting different options from a dropdown menu and verifying the selections are correct

Starting URL: https://the-internet.herokuapp.com/dropdown

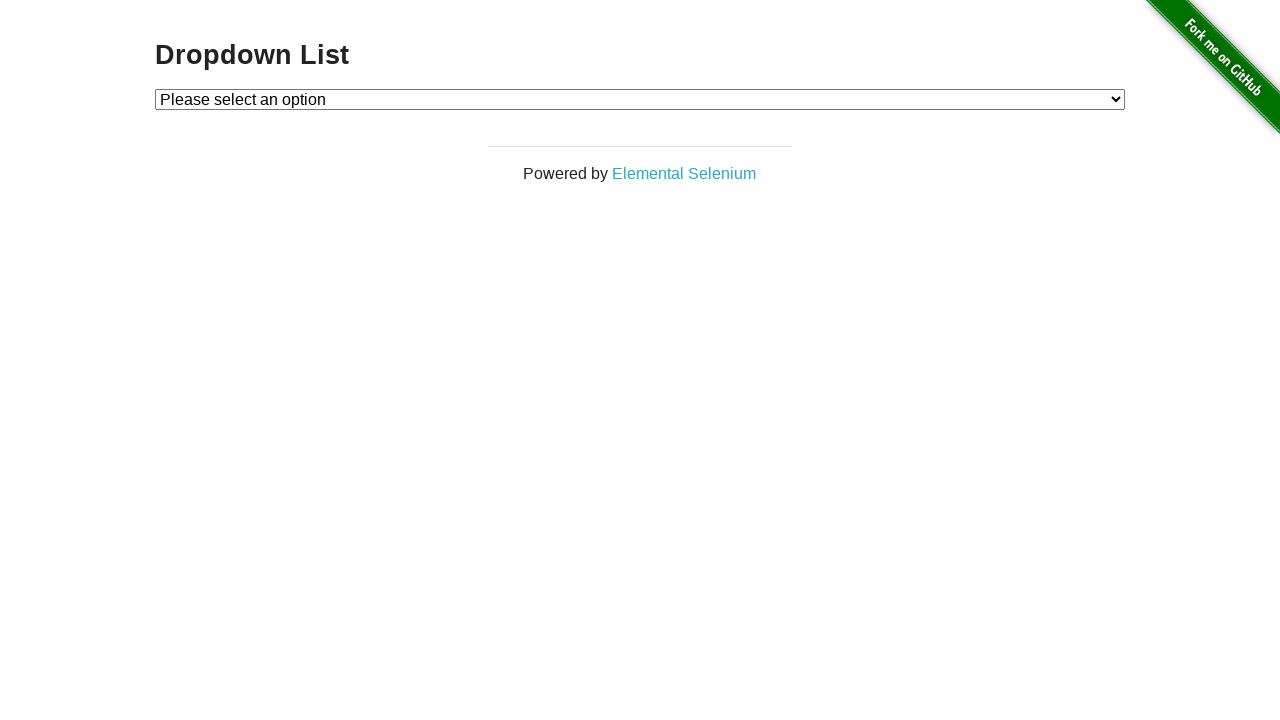

Selected Option 1 from dropdown by index on #dropdown
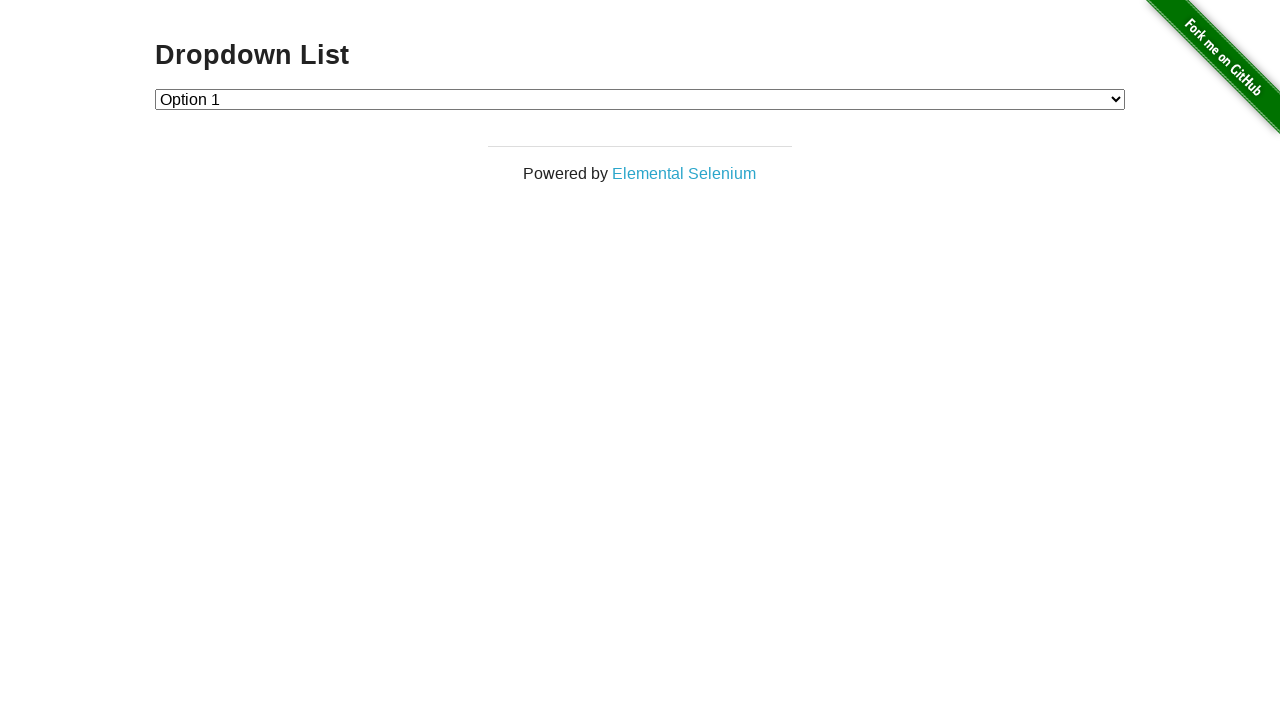

Retrieved selected option text content
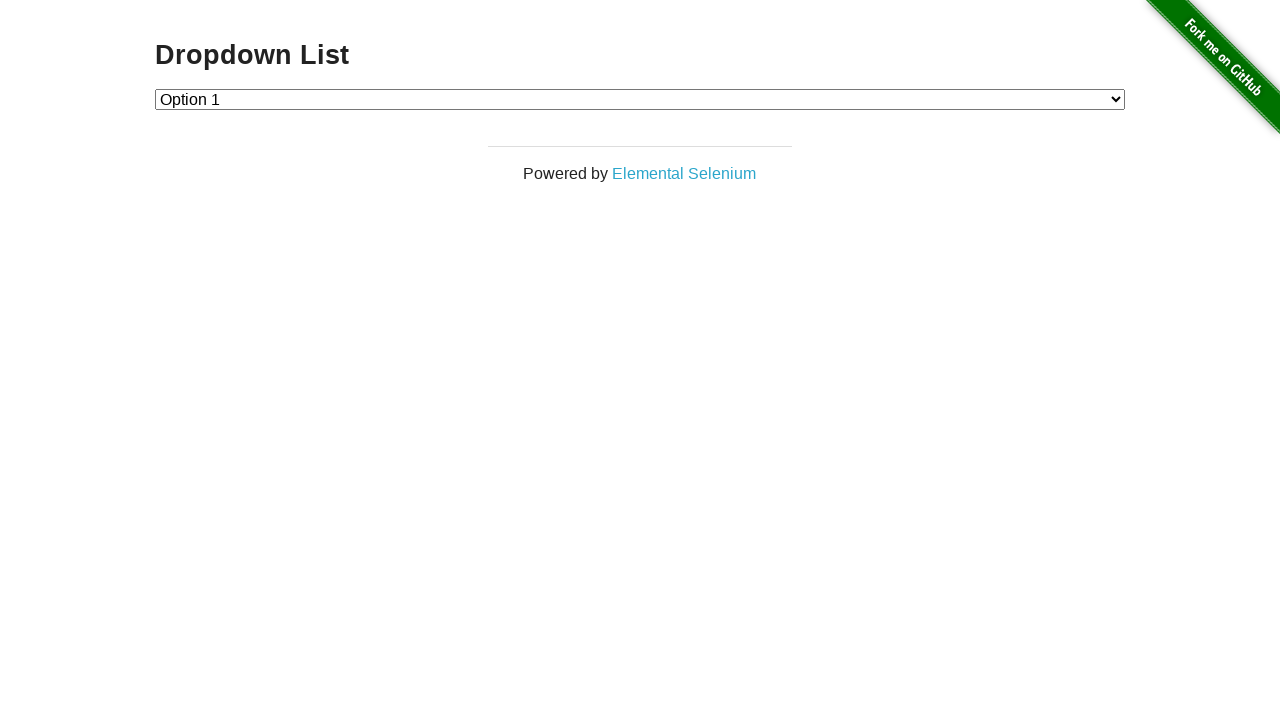

Verified Option 1 is selected in dropdown
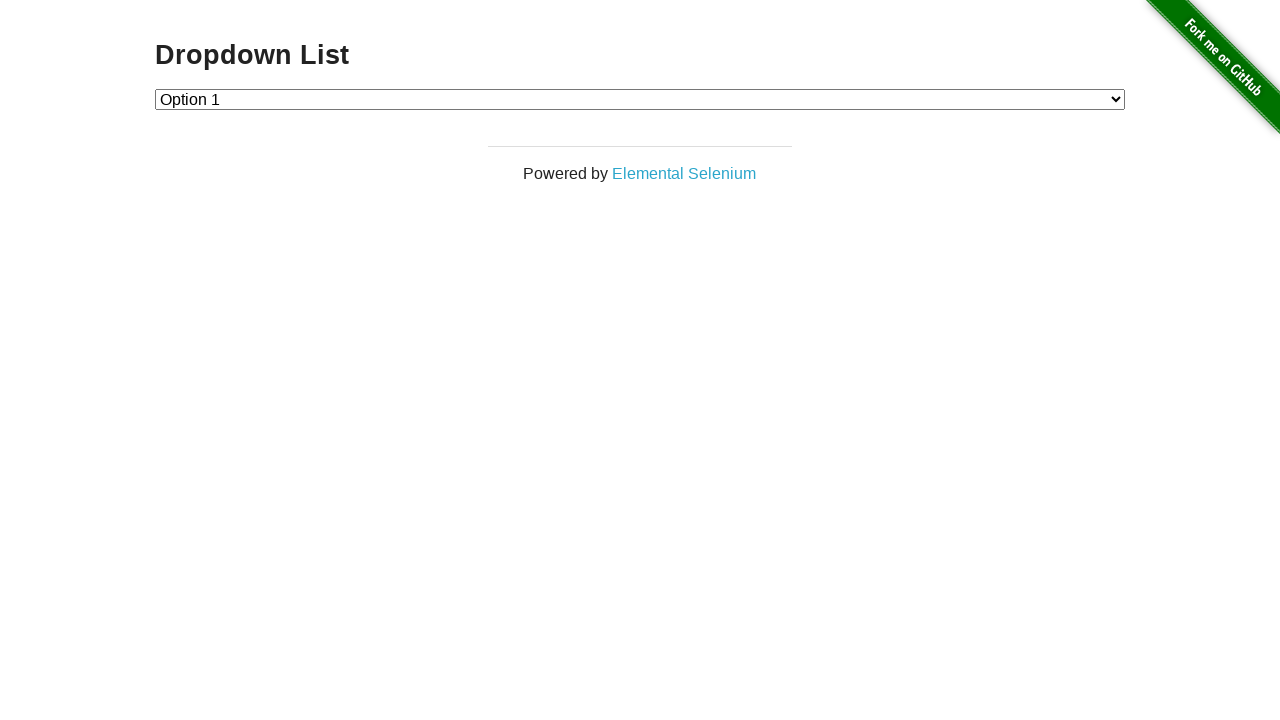

Selected Option 2 from dropdown by index on #dropdown
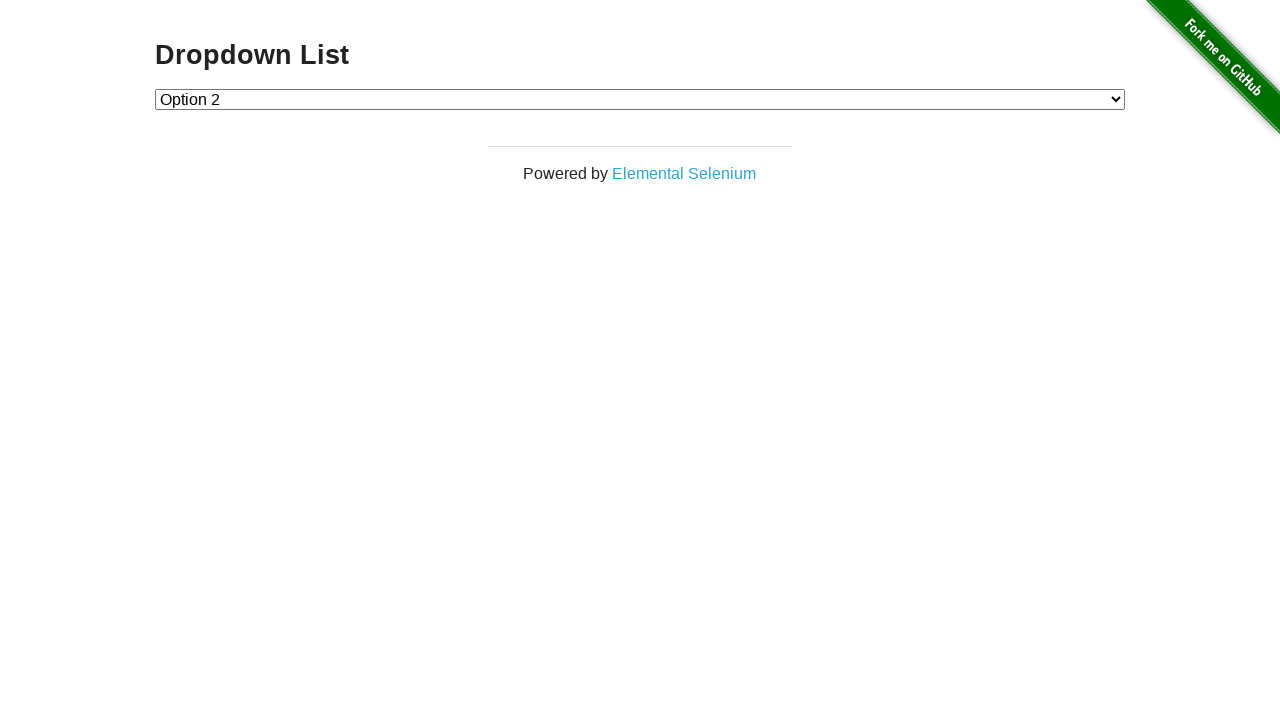

Retrieved selected option text content
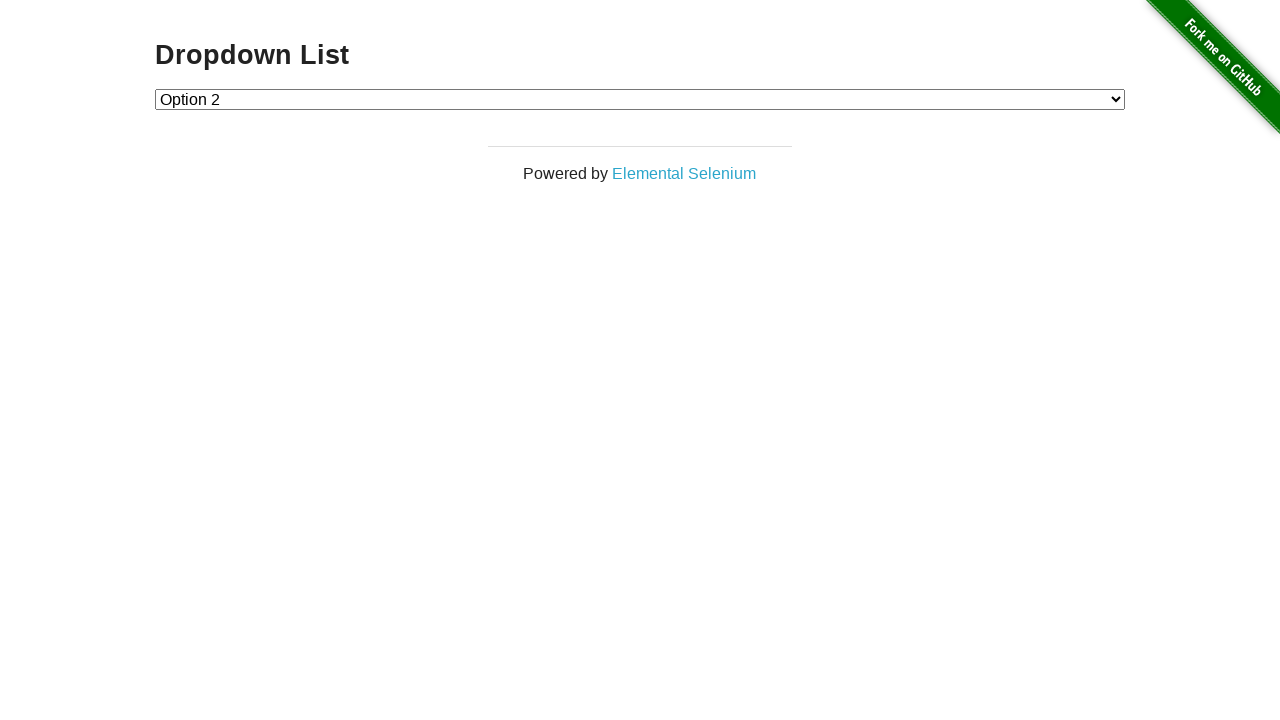

Verified Option 2 is selected in dropdown
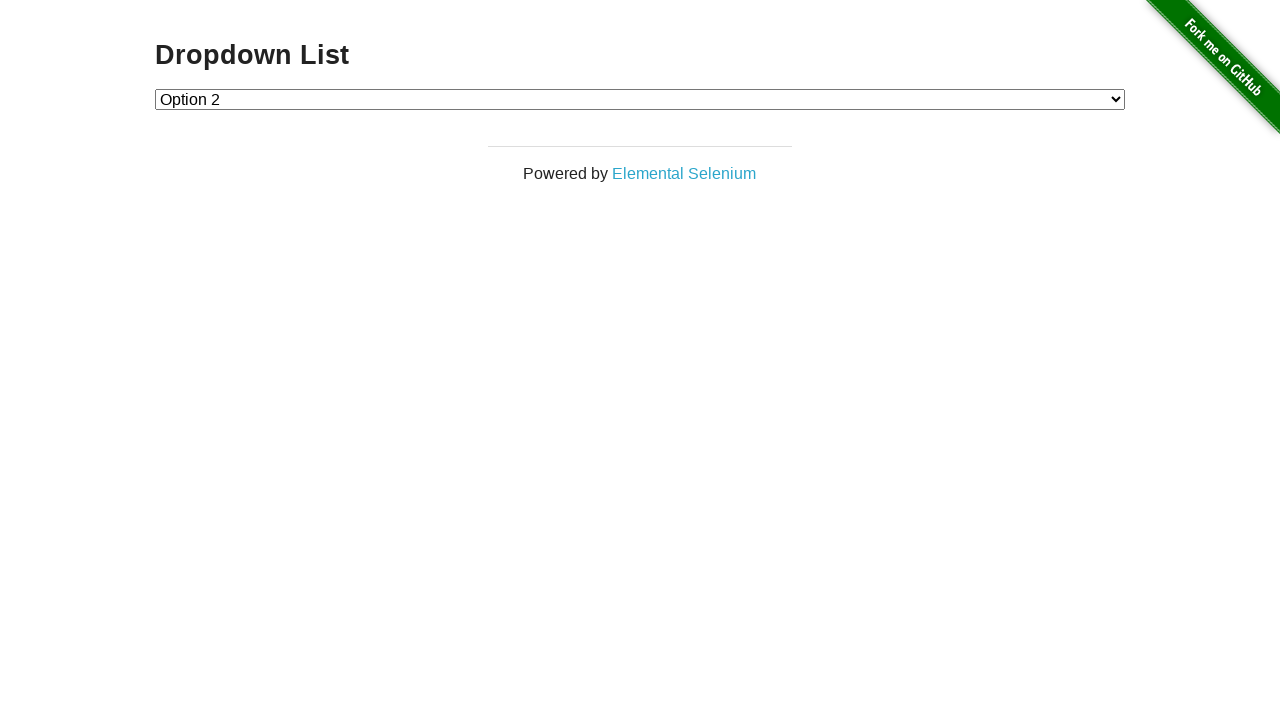

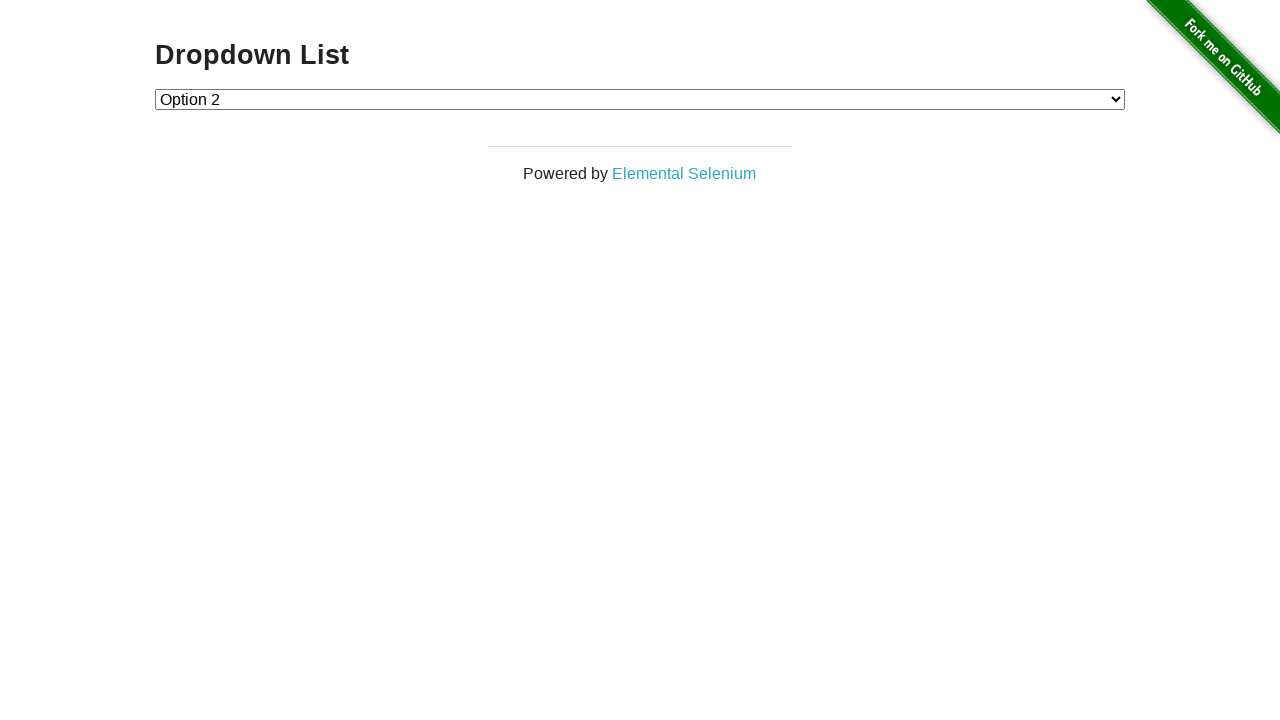